Navigates to the practice page, verifies the A/B Testing link is enabled, and clicks on it

Starting URL: https://practice.cydeo.com/

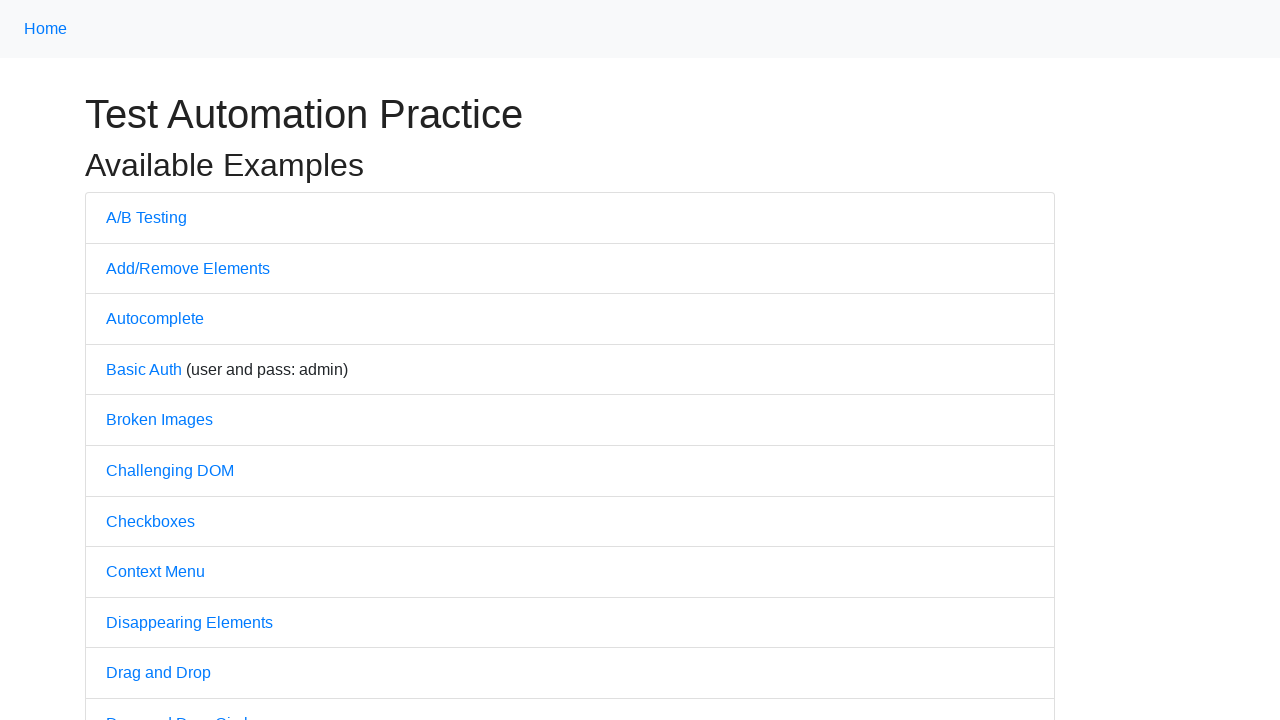

Navigated to practice page at https://practice.cydeo.com/
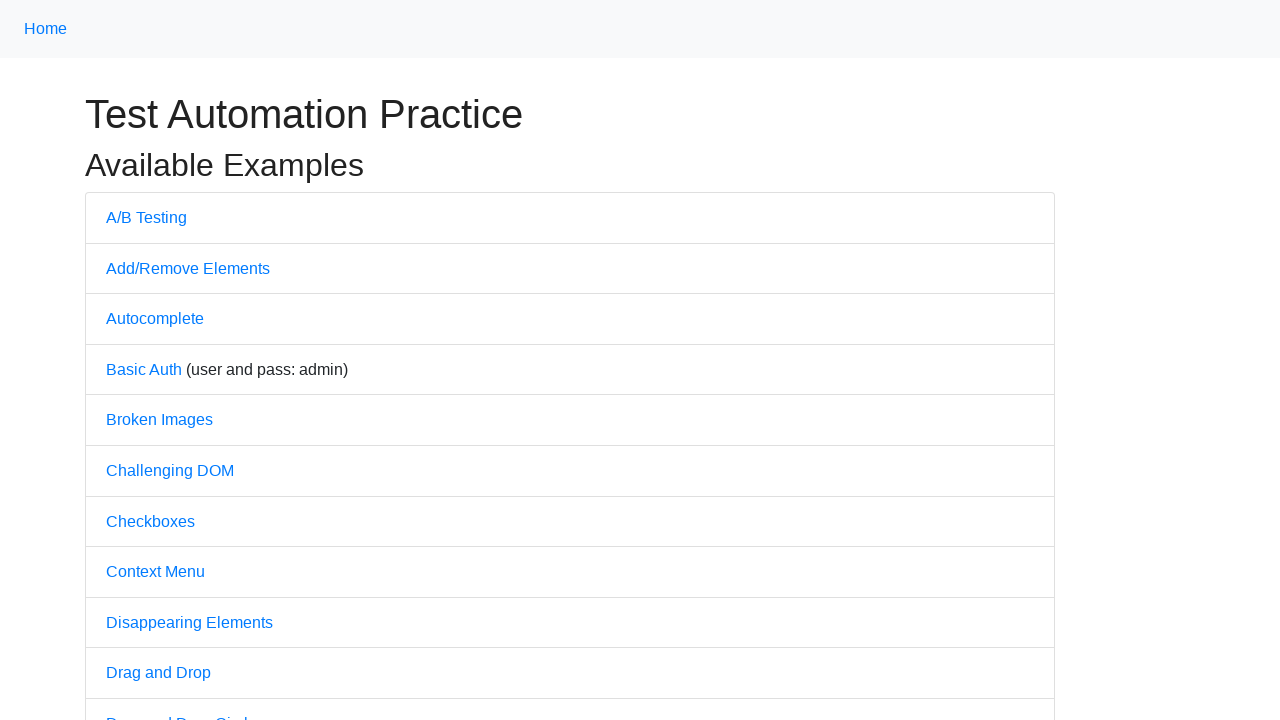

Located the A/B Testing link element
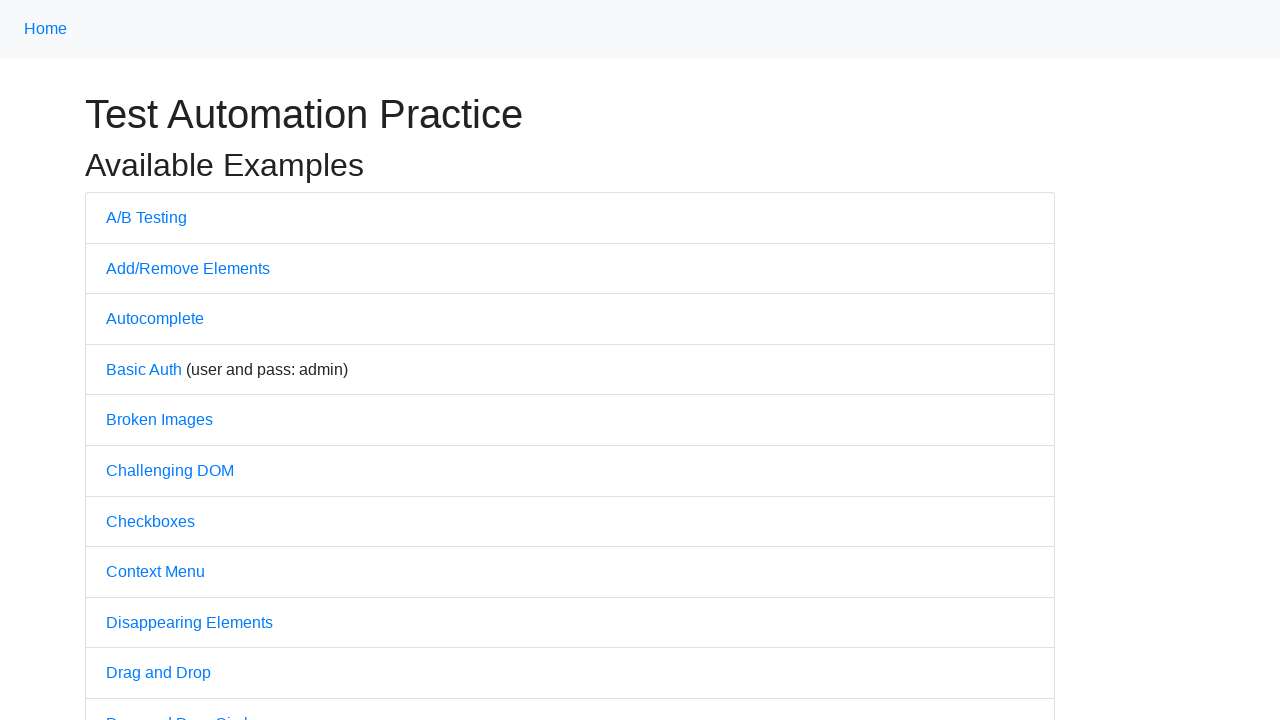

Verified that A/B Testing link is enabled
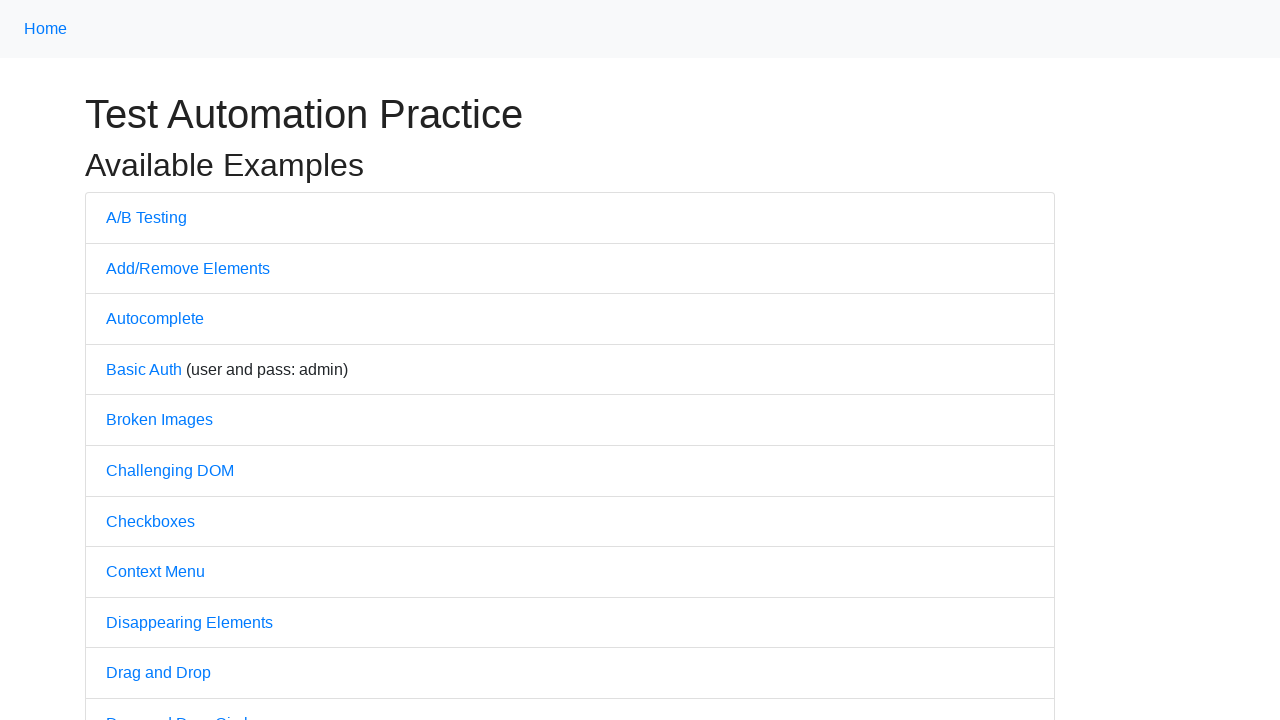

Clicked the A/B Testing link at (146, 217) on a[href='/abtest']
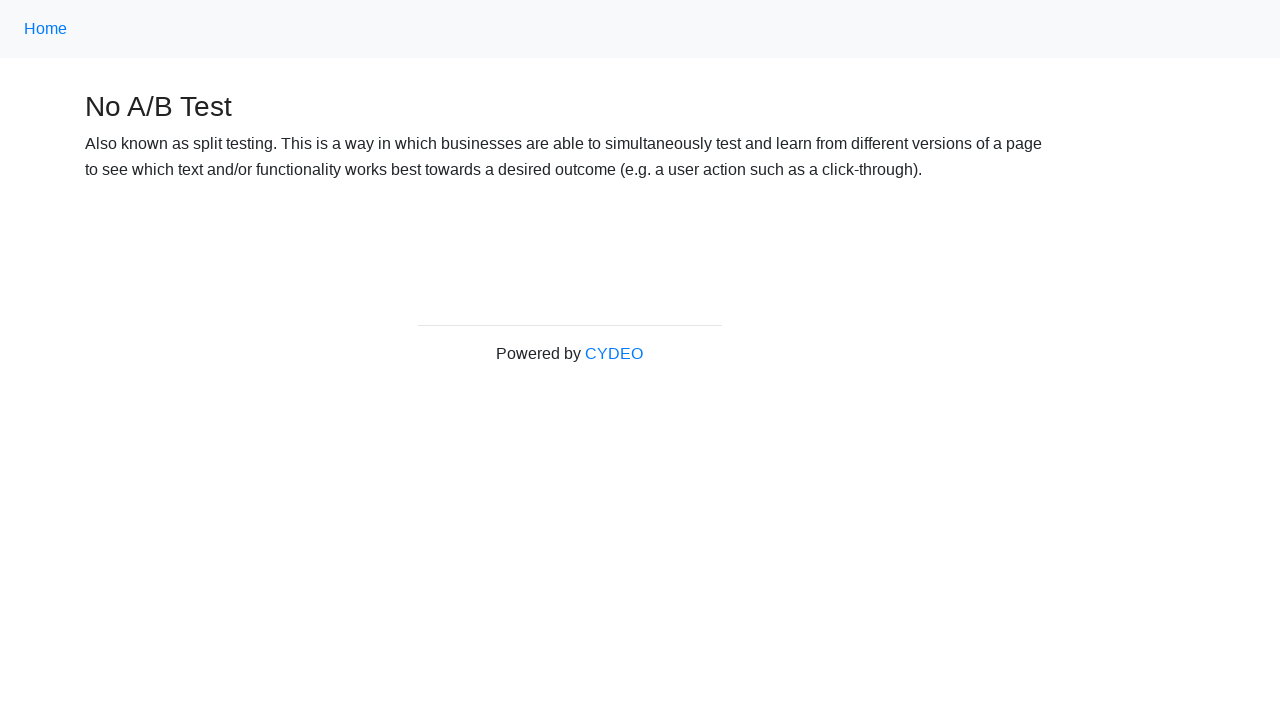

A/B Testing page loaded successfully
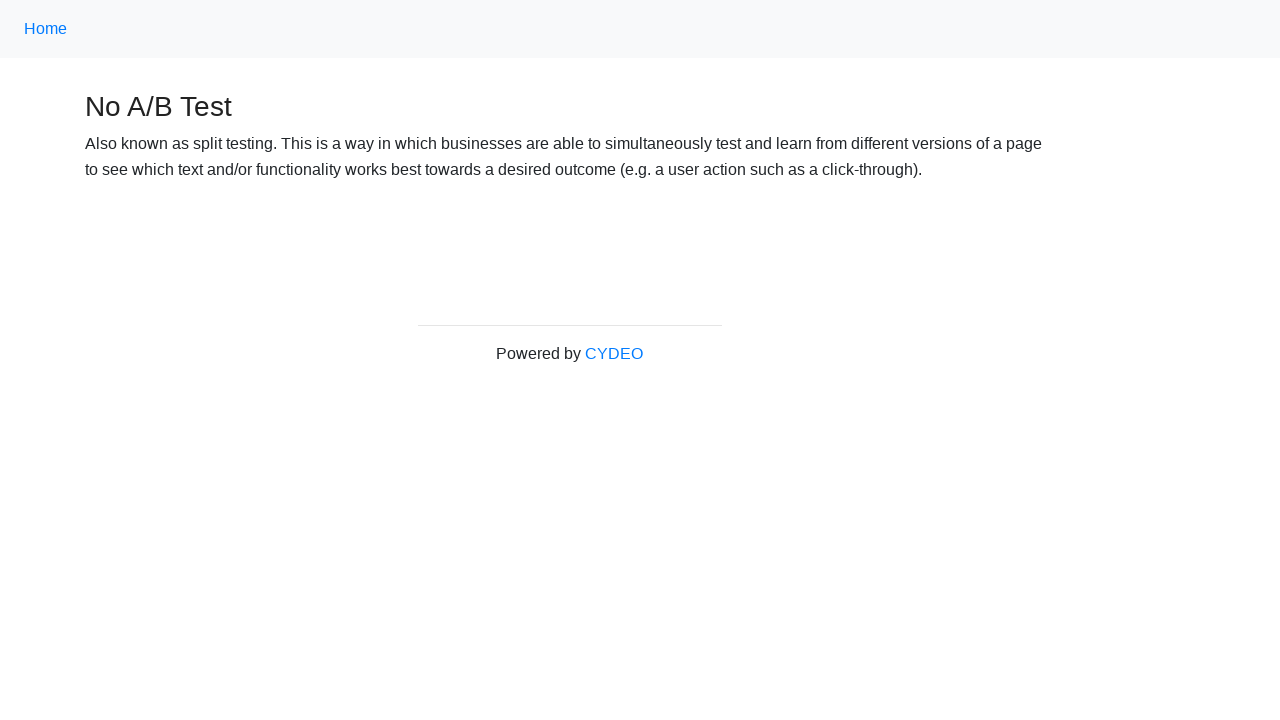

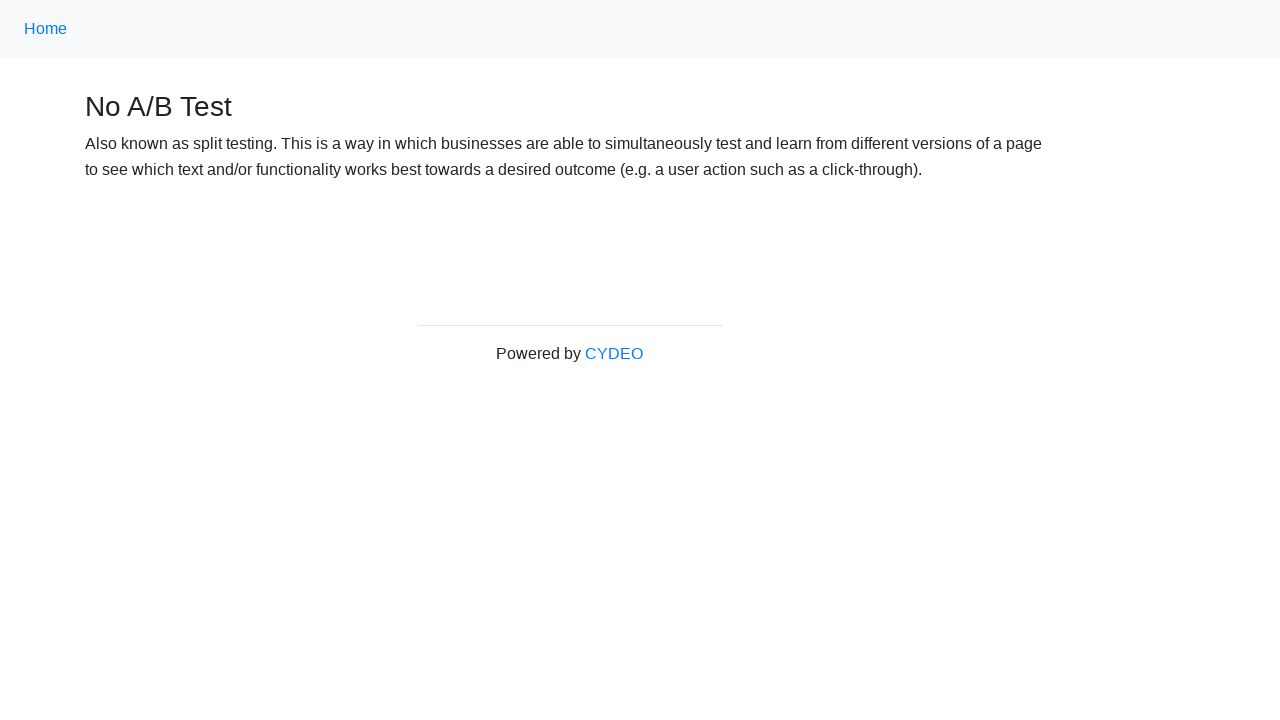